Clicks a button to trigger a JavaScript alert and accepts it

Starting URL: https://testautomationpractice.blogspot.com/

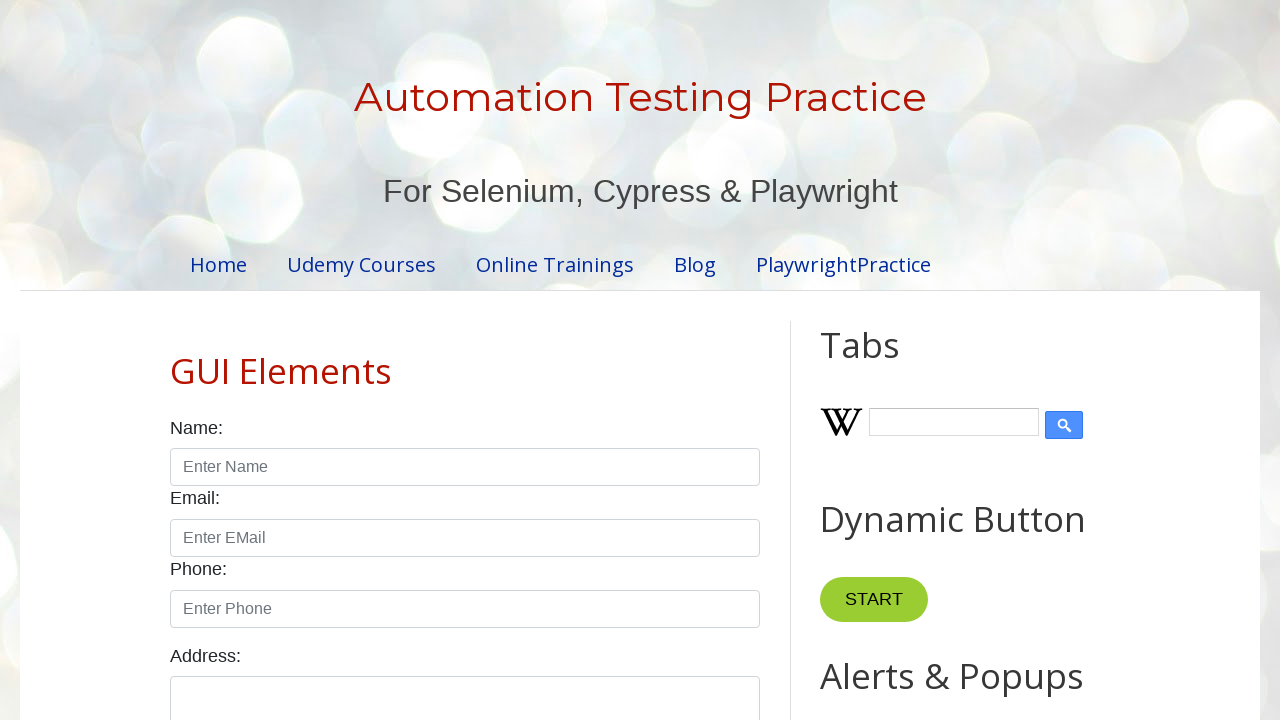

Set up dialog handler to accept alerts
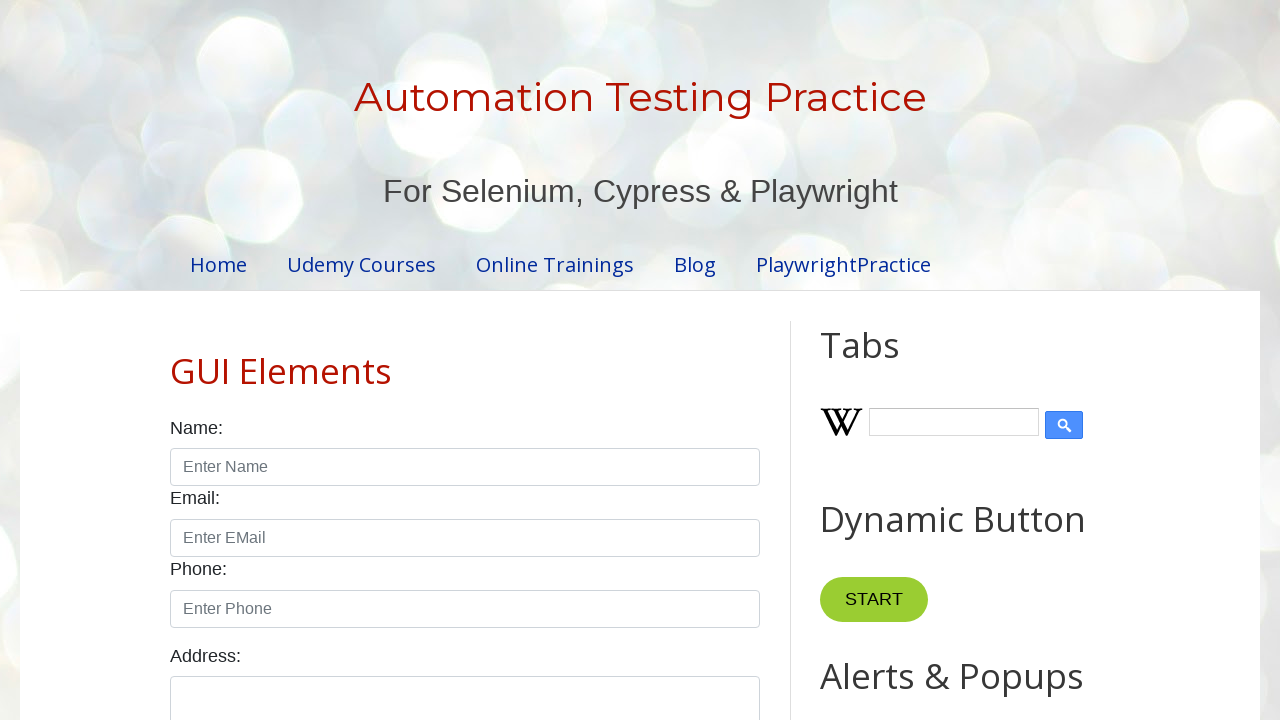

Clicked button to trigger JavaScript alert at (888, 361) on xpath=//*[@id='HTML9']/div[1]/button[1]
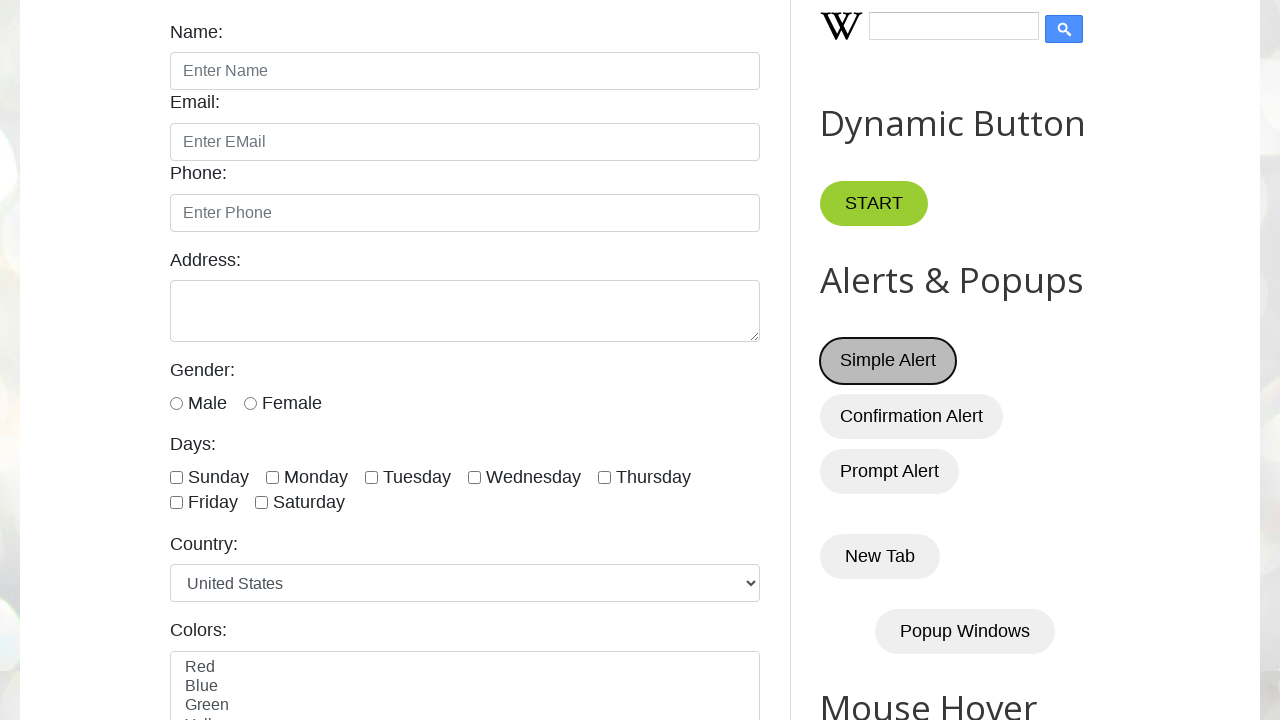

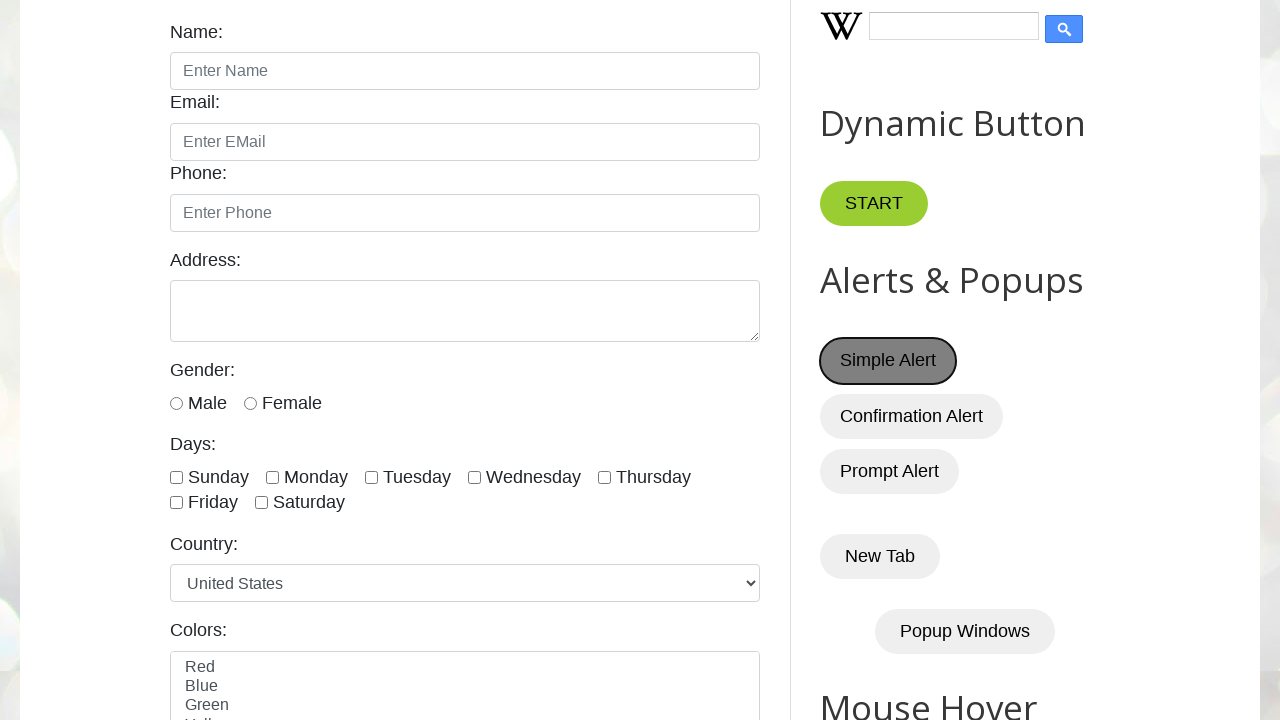